Tests dropdown selection by navigating to dropdown page and selecting Option 1

Starting URL: https://the-internet.herokuapp.com/

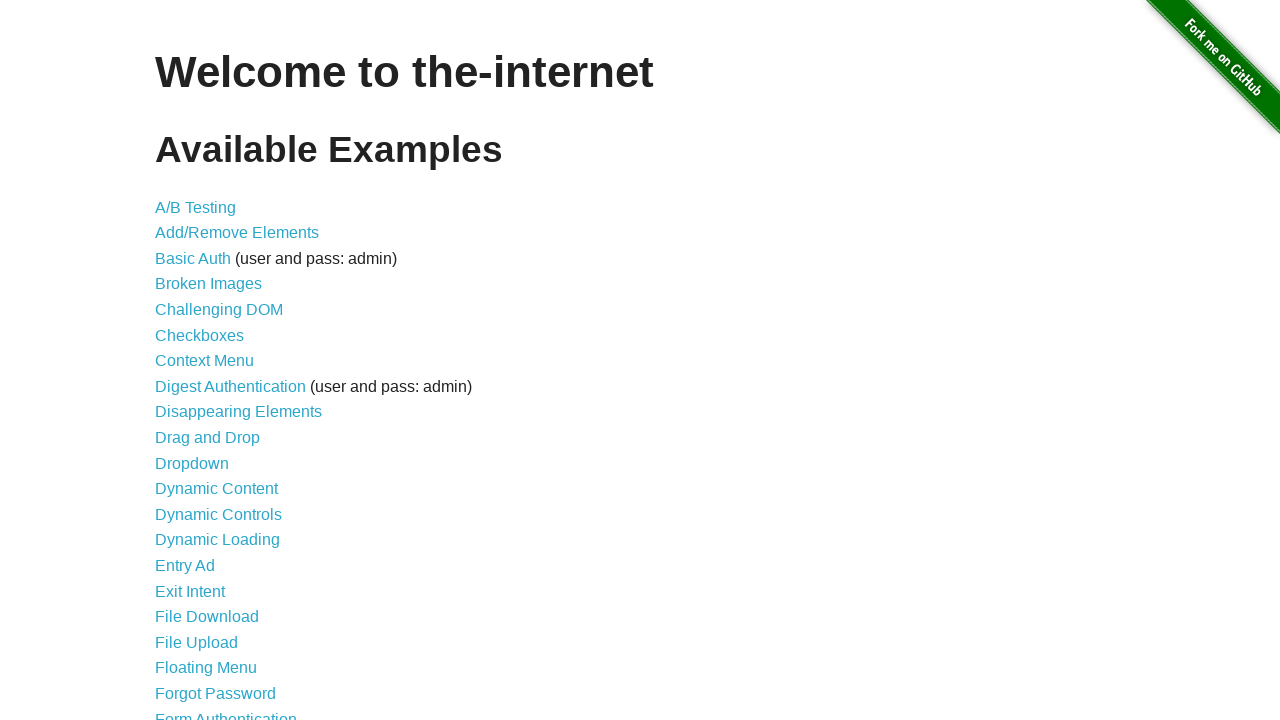

Clicked on Dropdown link to navigate to dropdown page at (192, 463) on a[href='/dropdown']
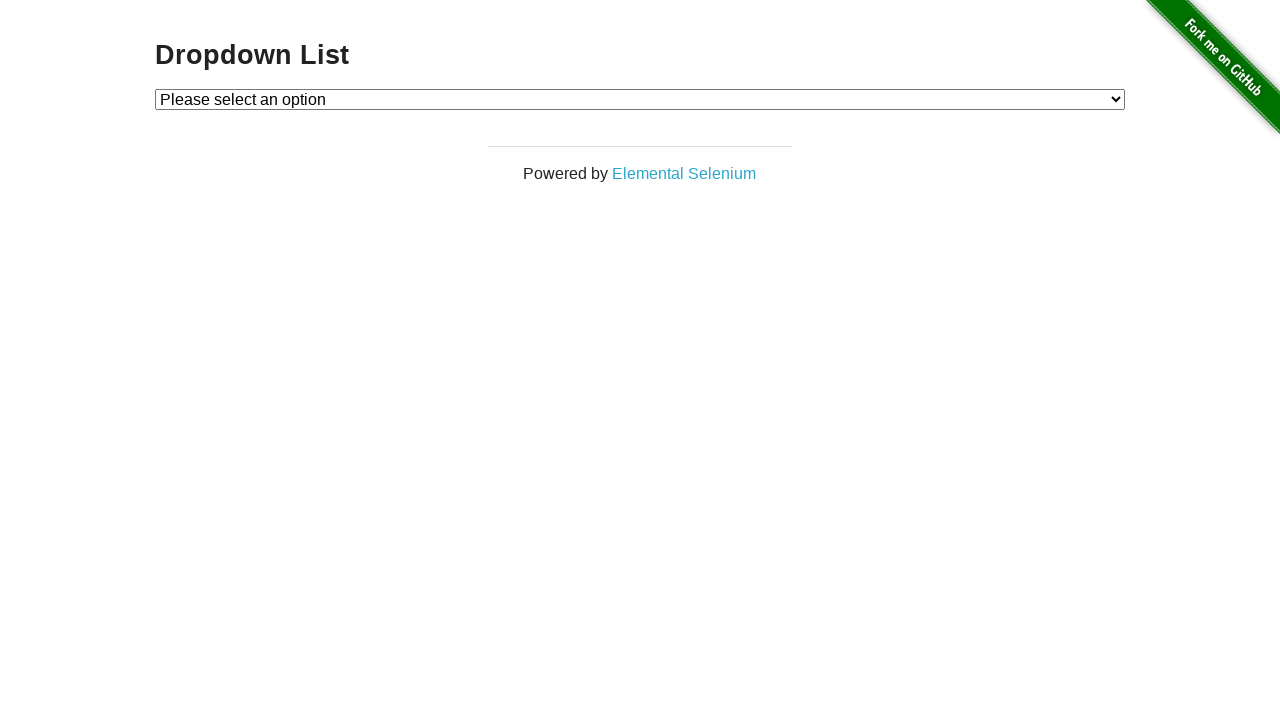

Selected Option 1 from dropdown menu on #dropdown
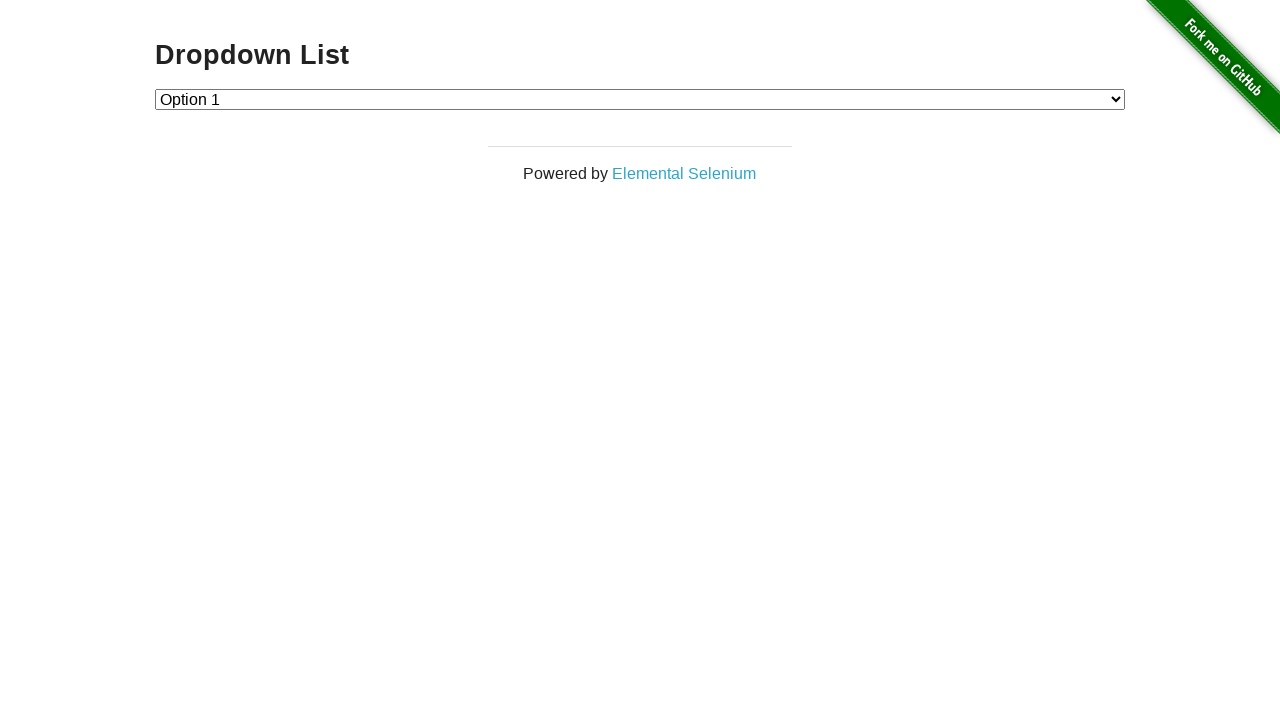

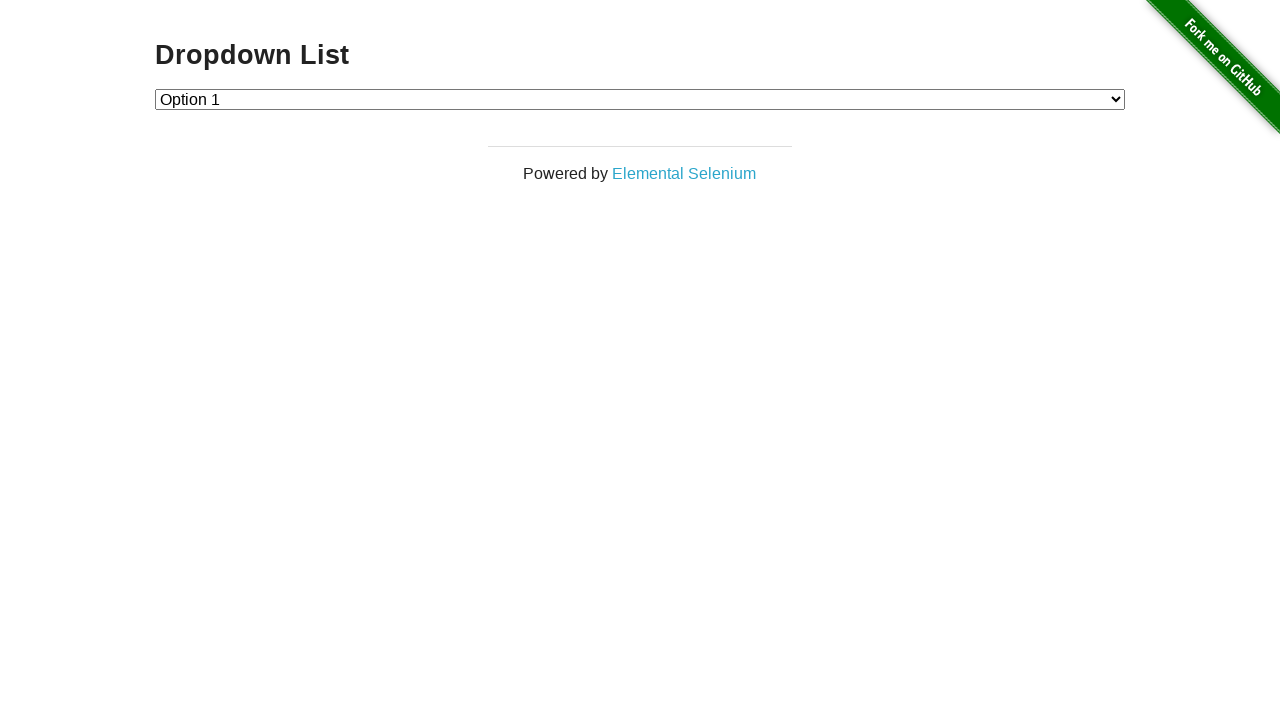